Tests DuckDuckGo search functionality by entering a search term, submitting the form, and verifying the page title contains the search text

Starting URL: https://duckduckgo.com

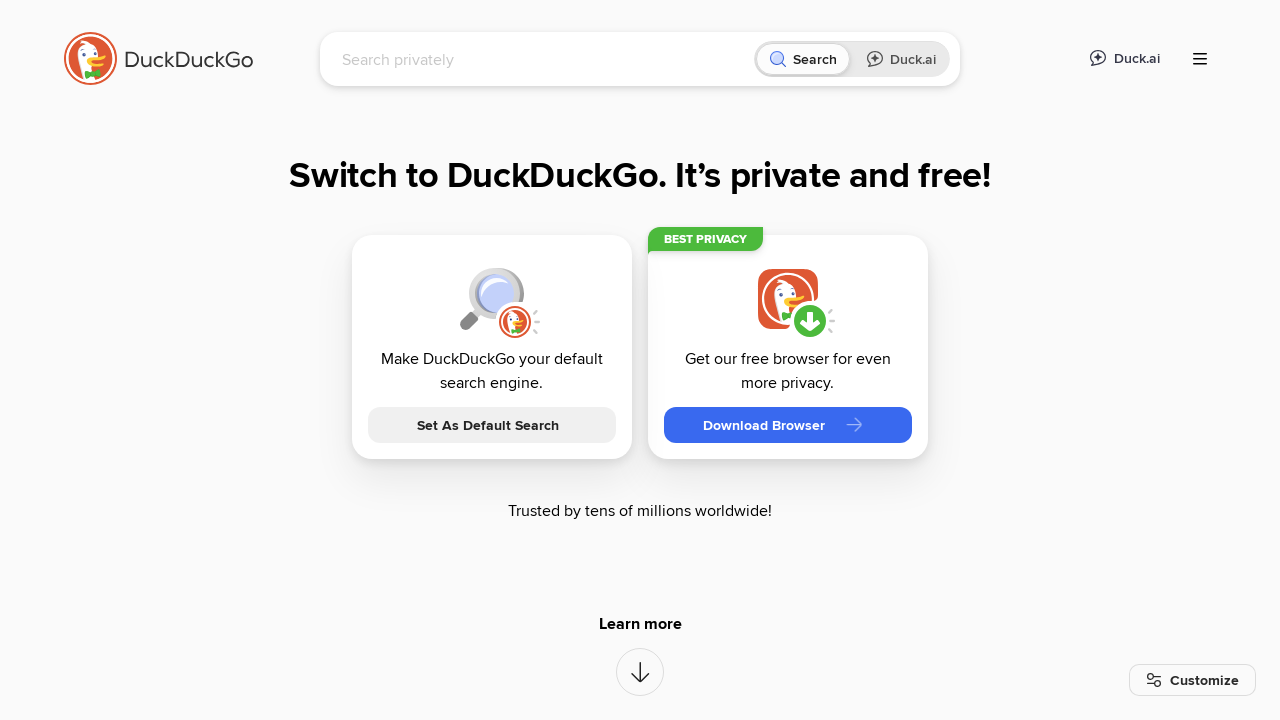

Filled search box with 'FluentLenium' on #searchbox_input
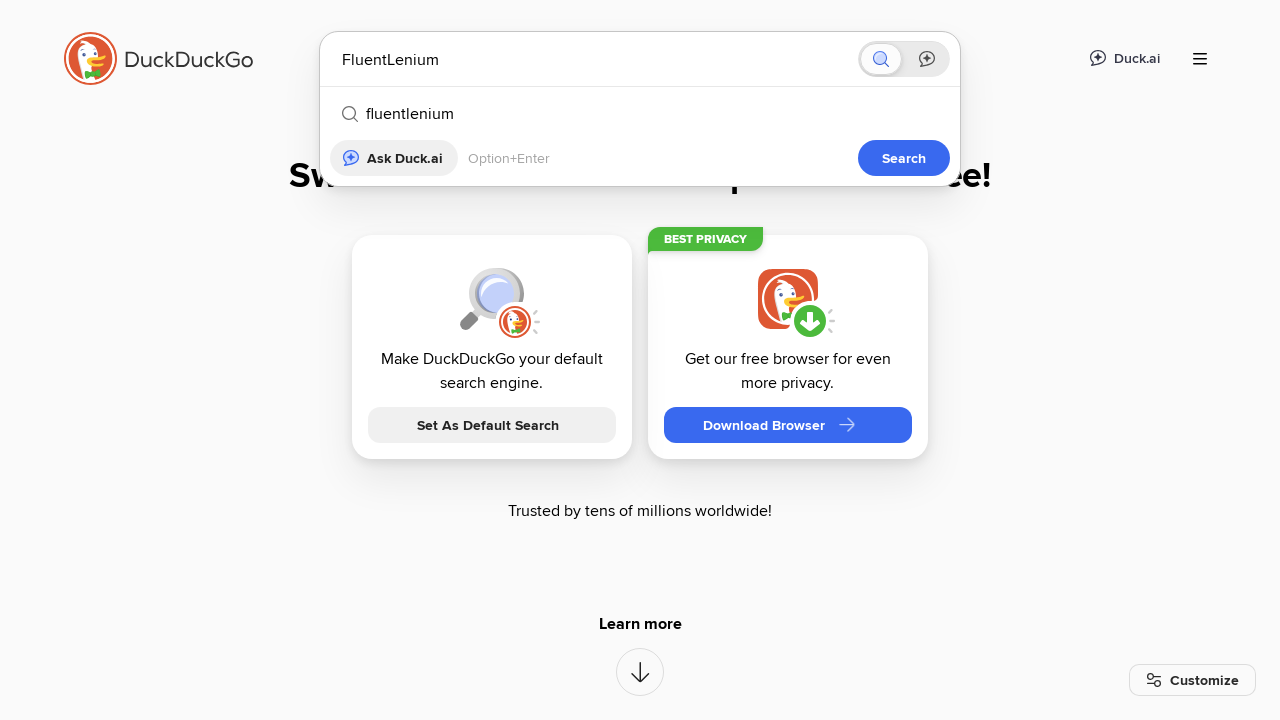

Clicked submit button to search at (904, 158) on button[type='submit']
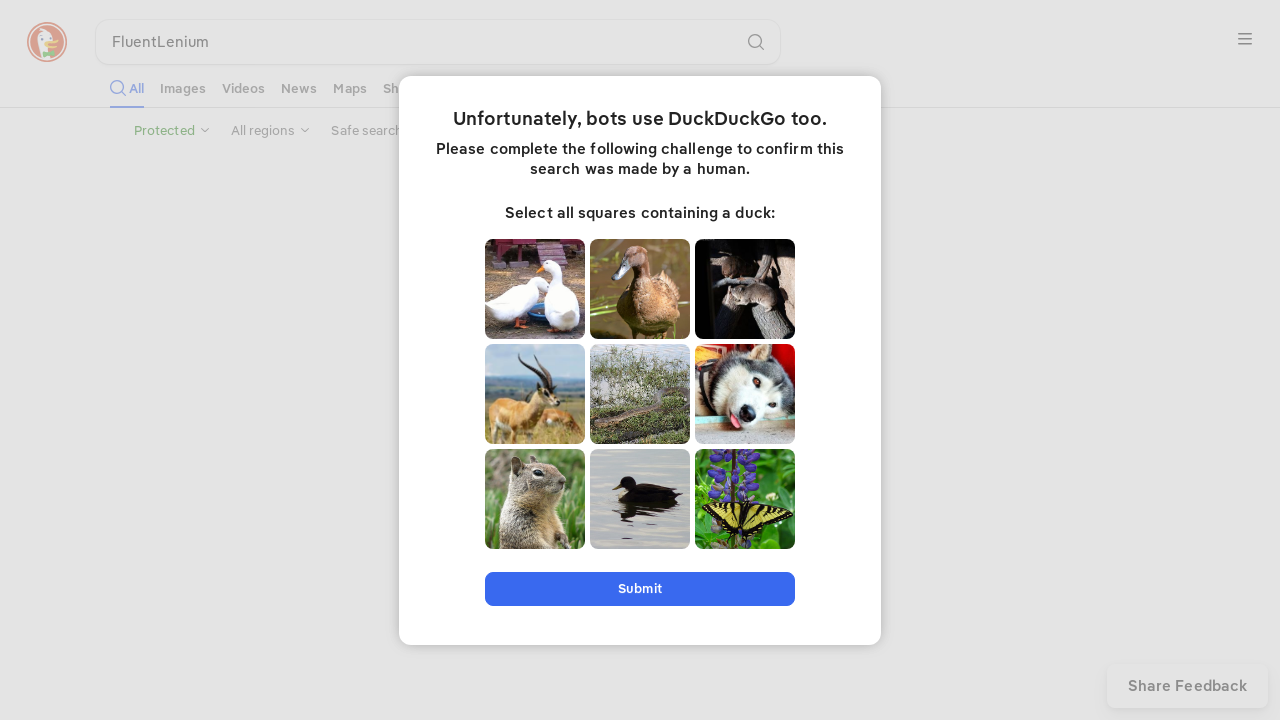

Verified page title contains 'FluentLenium'
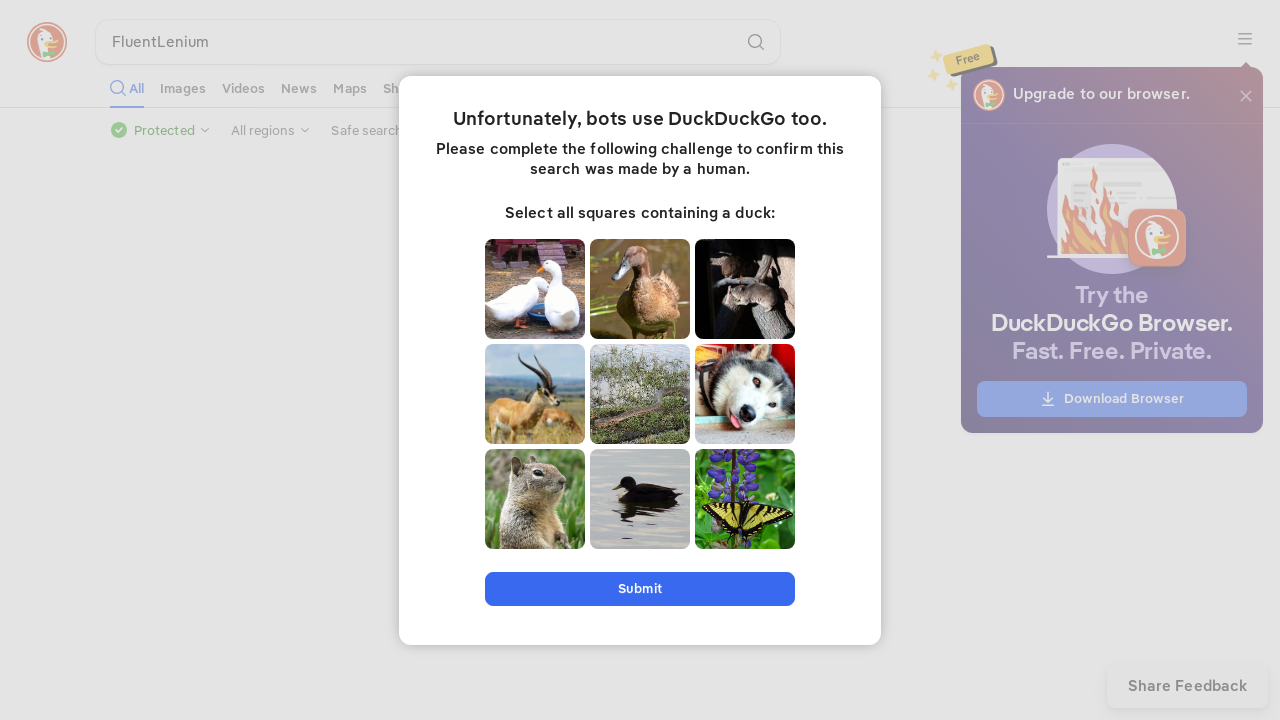

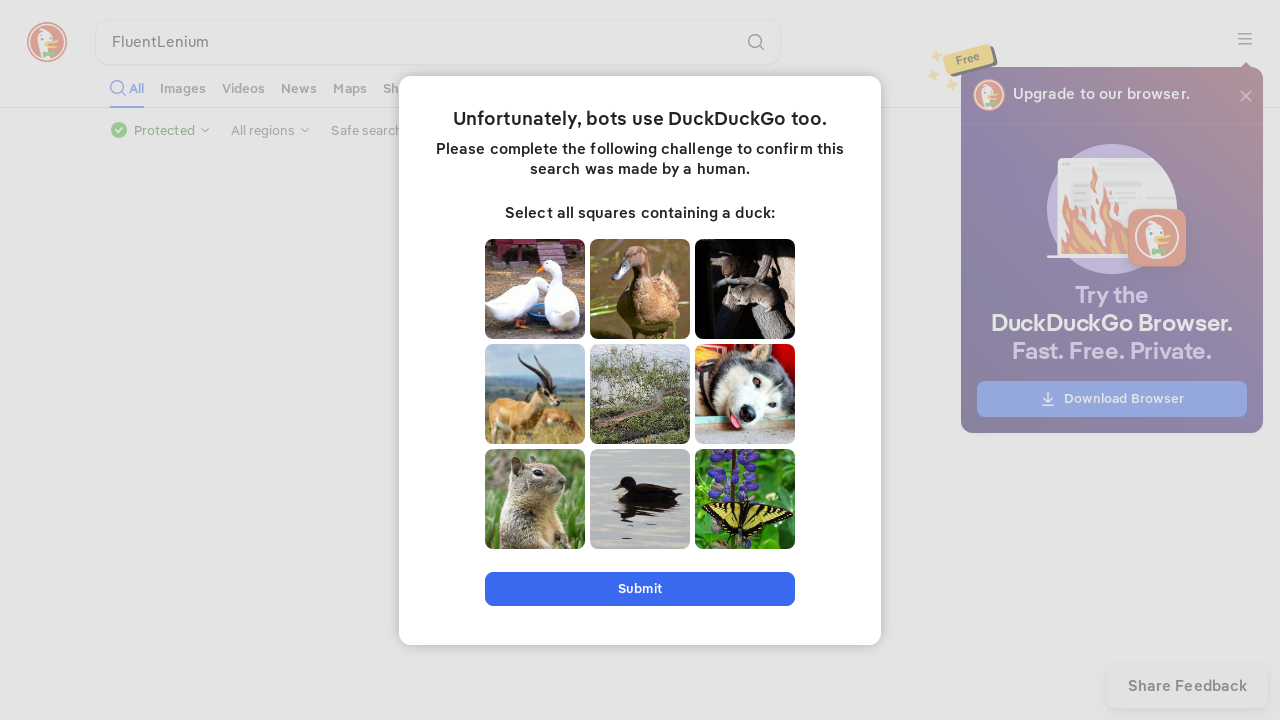